Tests a text box form by filling in name, email, current address, and permanent address fields, then submits and validates the output matches the input values

Starting URL: https://demoqa.com/text-box

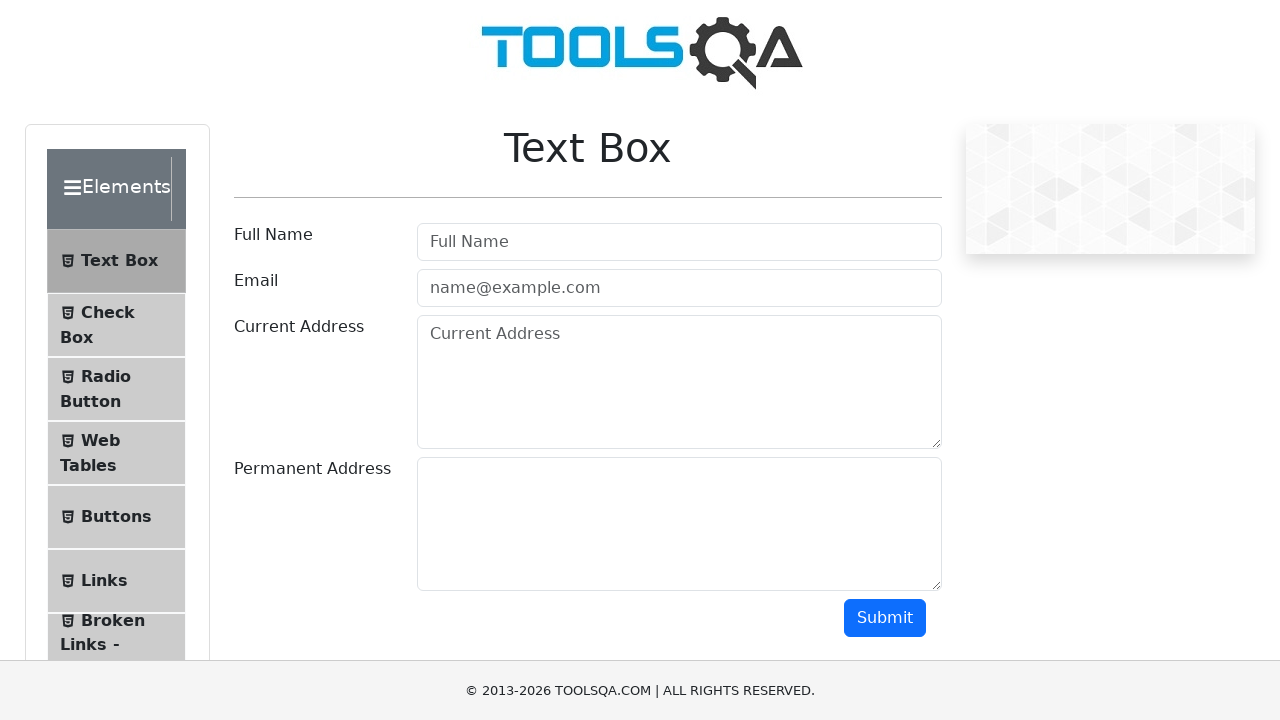

Filled username field with 'admin' on input#userName
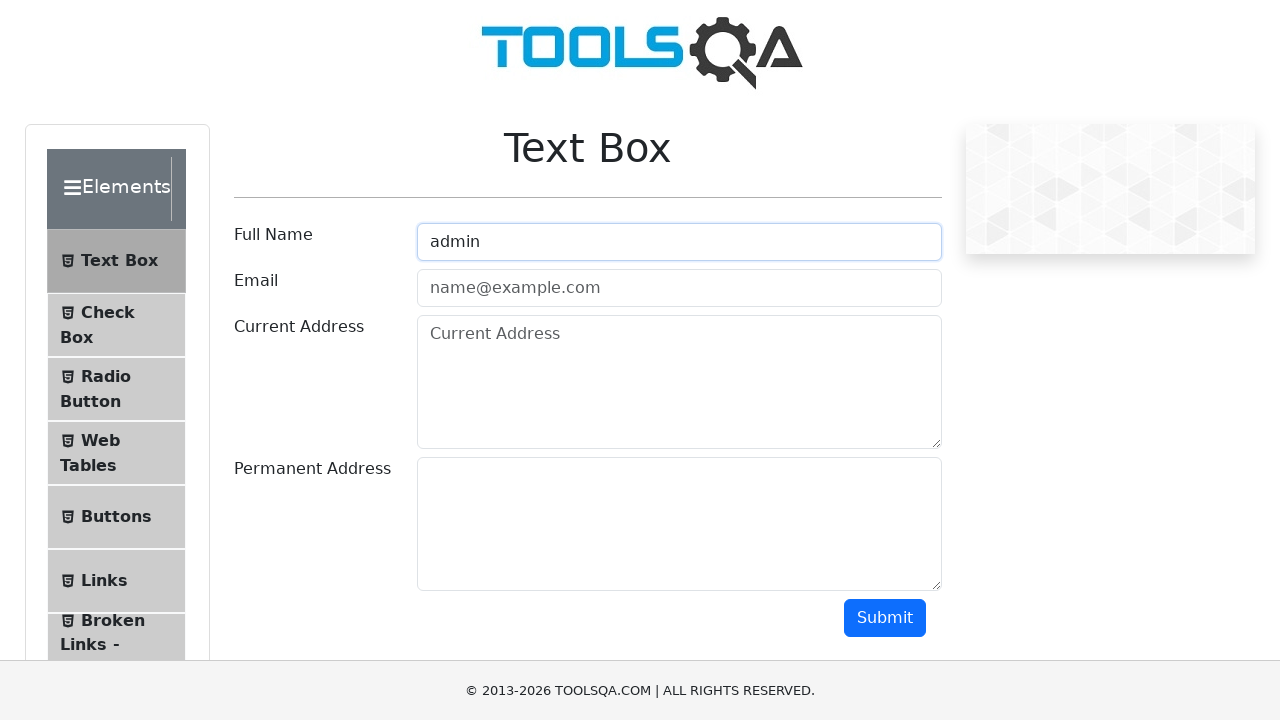

Filled email field with 'validate@email.com' on input#userEmail
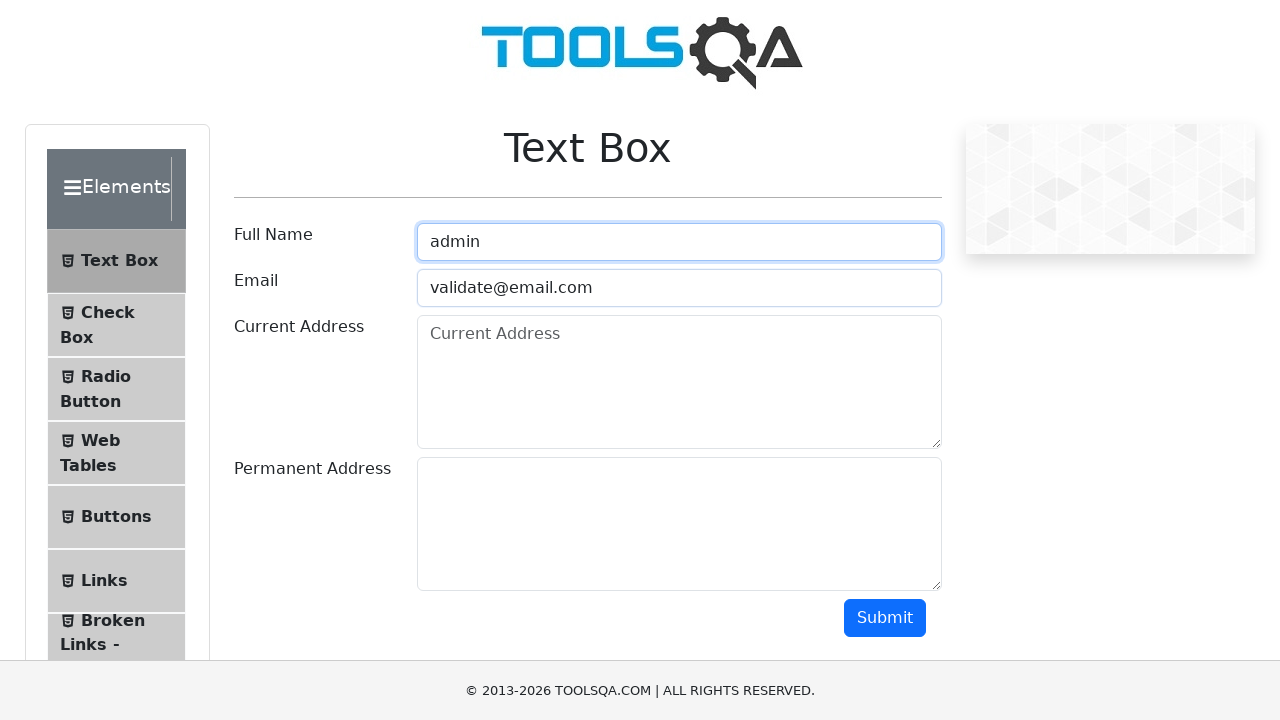

Filled current address field with 'Vlaidate text area' on textarea#currentAddress
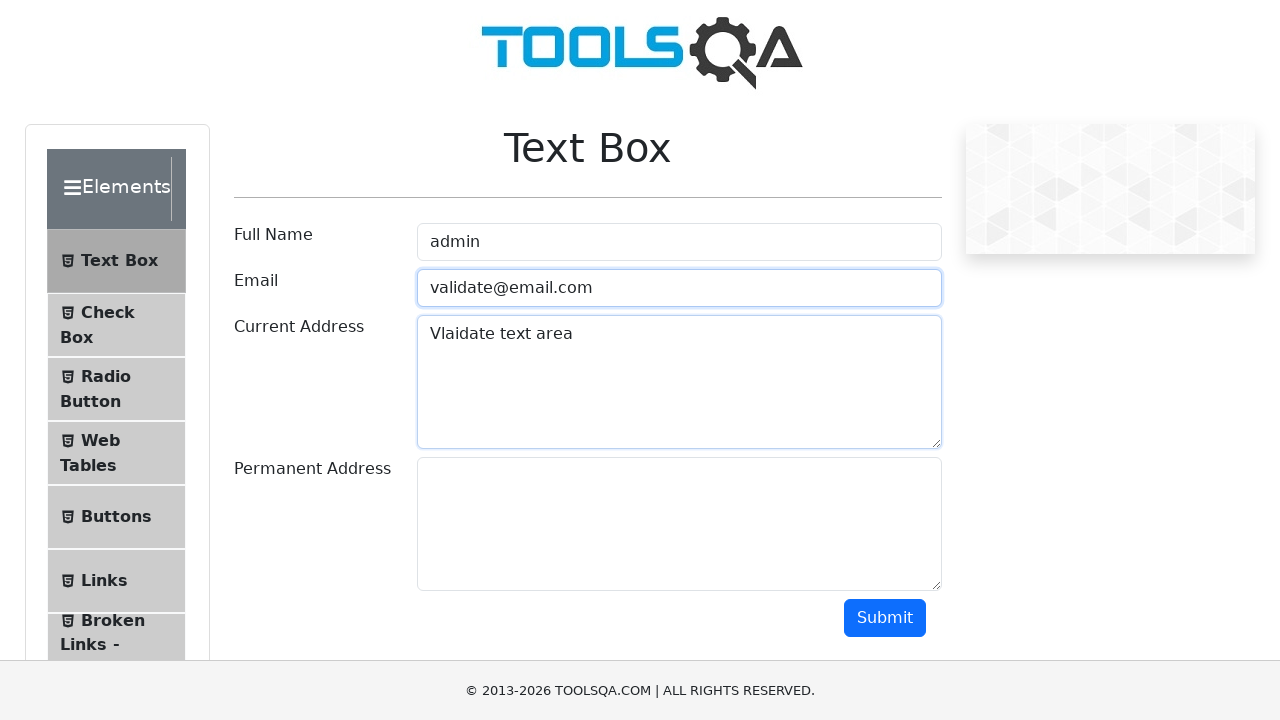

Filled permanent address field with 'Validate permaddress' on textarea#permanentAddress
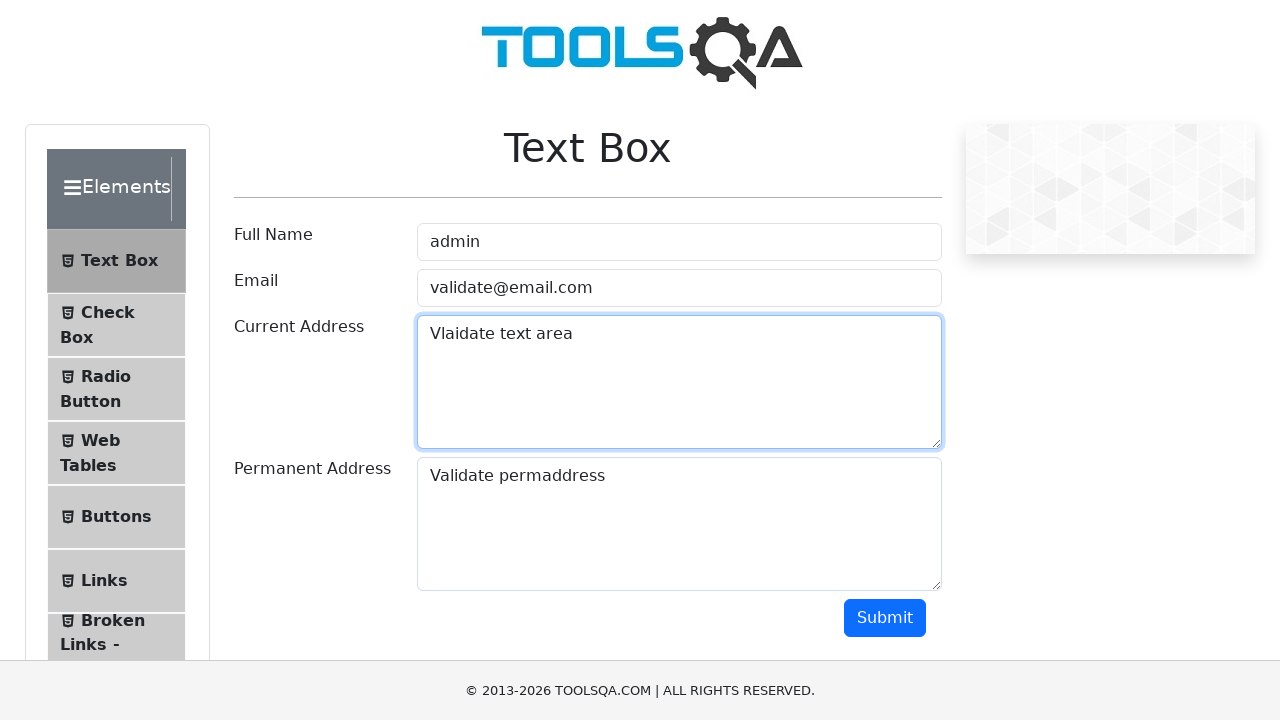

Clicked submit button to submit the form at (885, 618) on button#submit
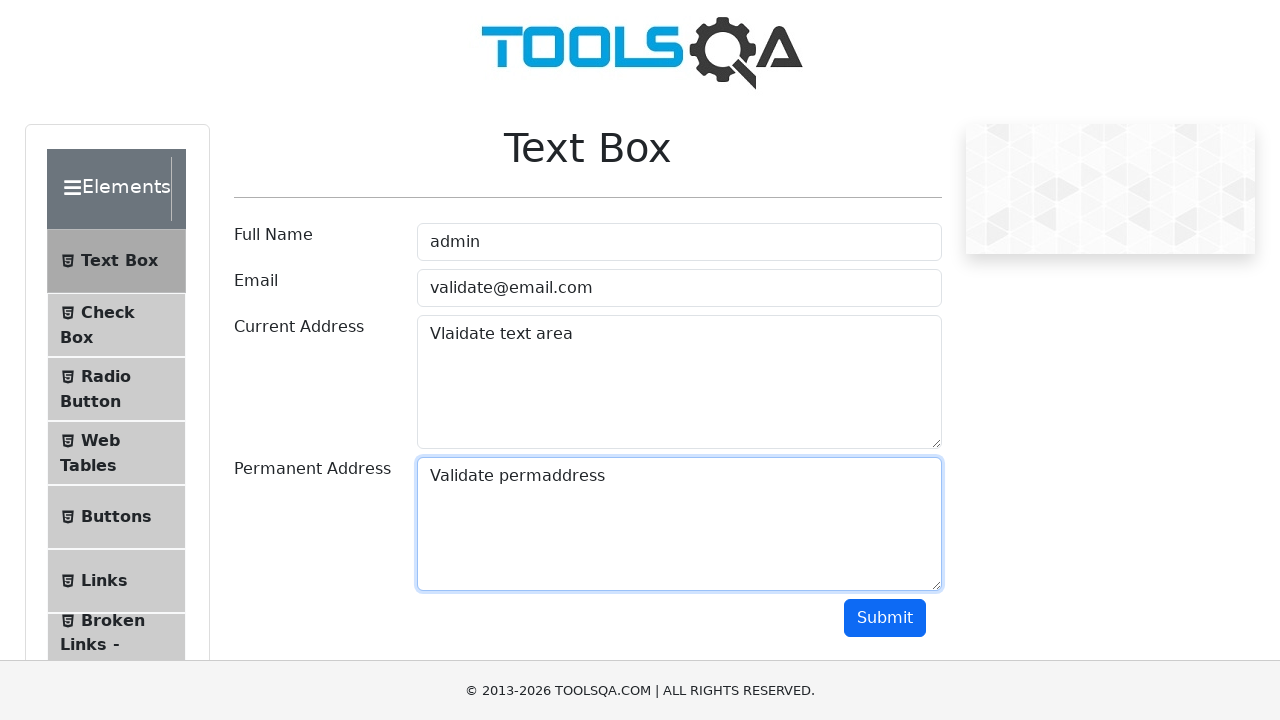

Verified output section appeared with form submission results
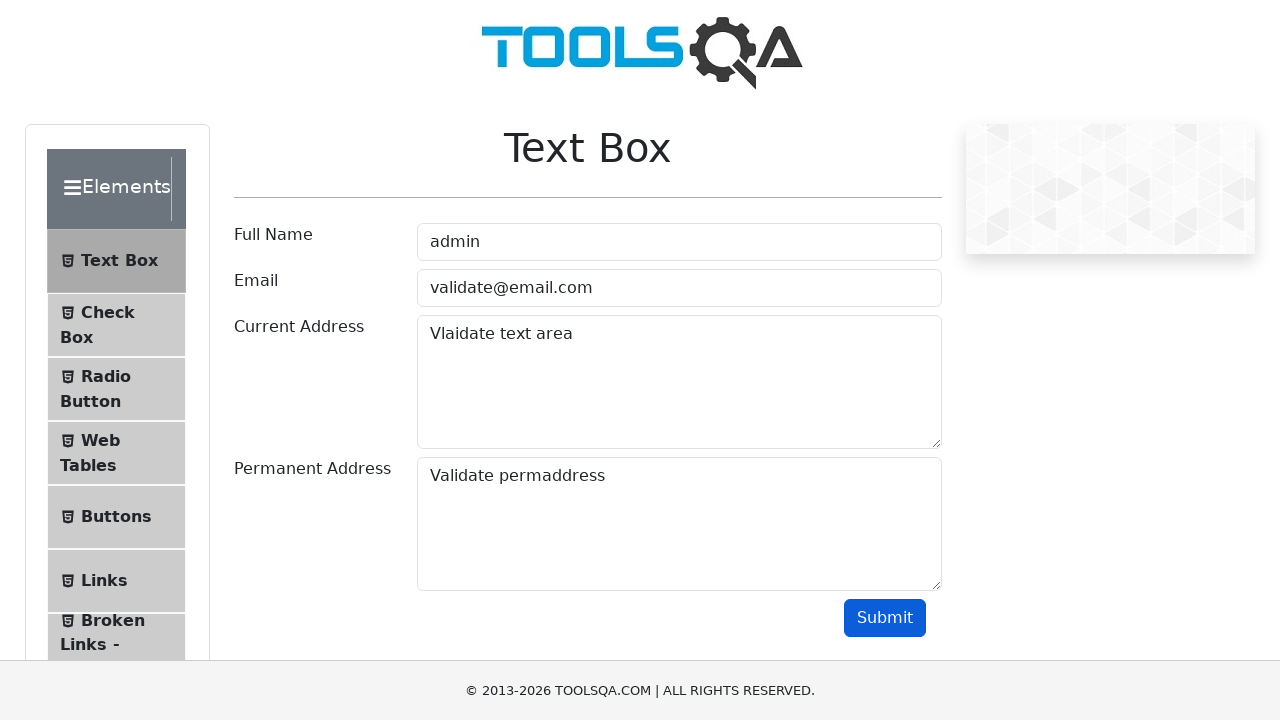

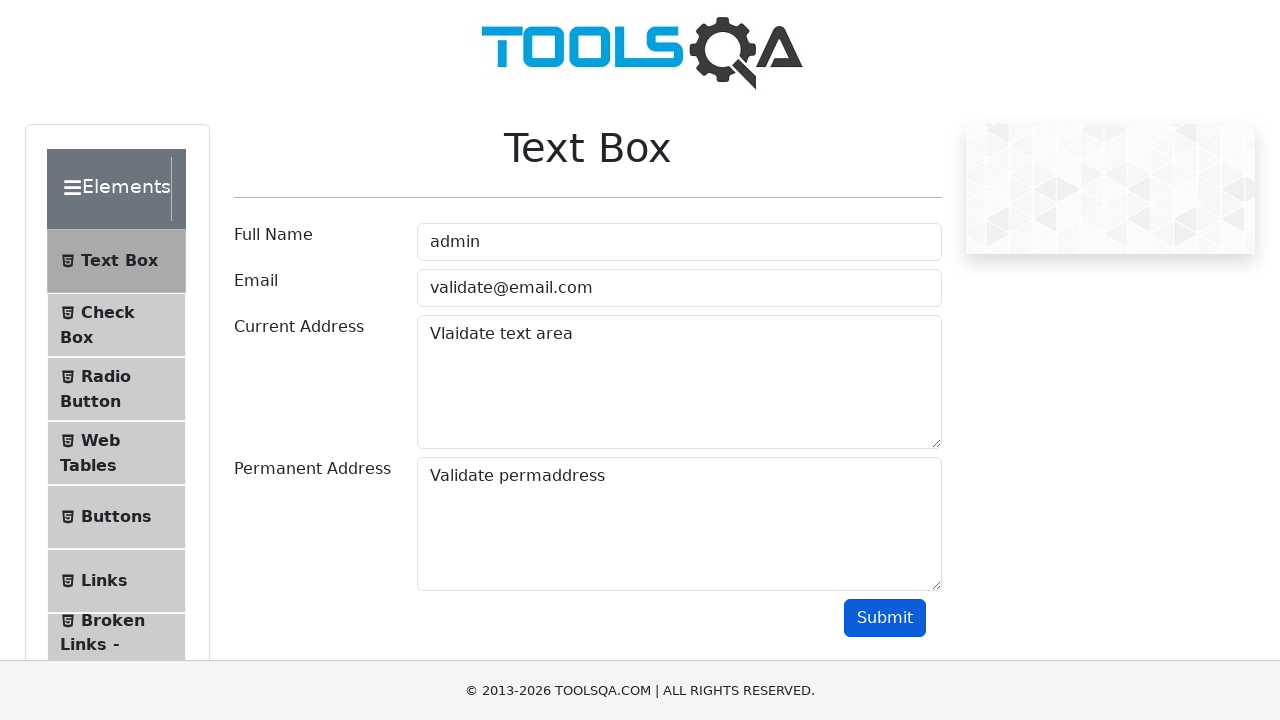